Navigates to W3Schools HTML tables page and iterates through table cells to verify table content is accessible

Starting URL: https://www.w3schools.com/html/html_tables.asp

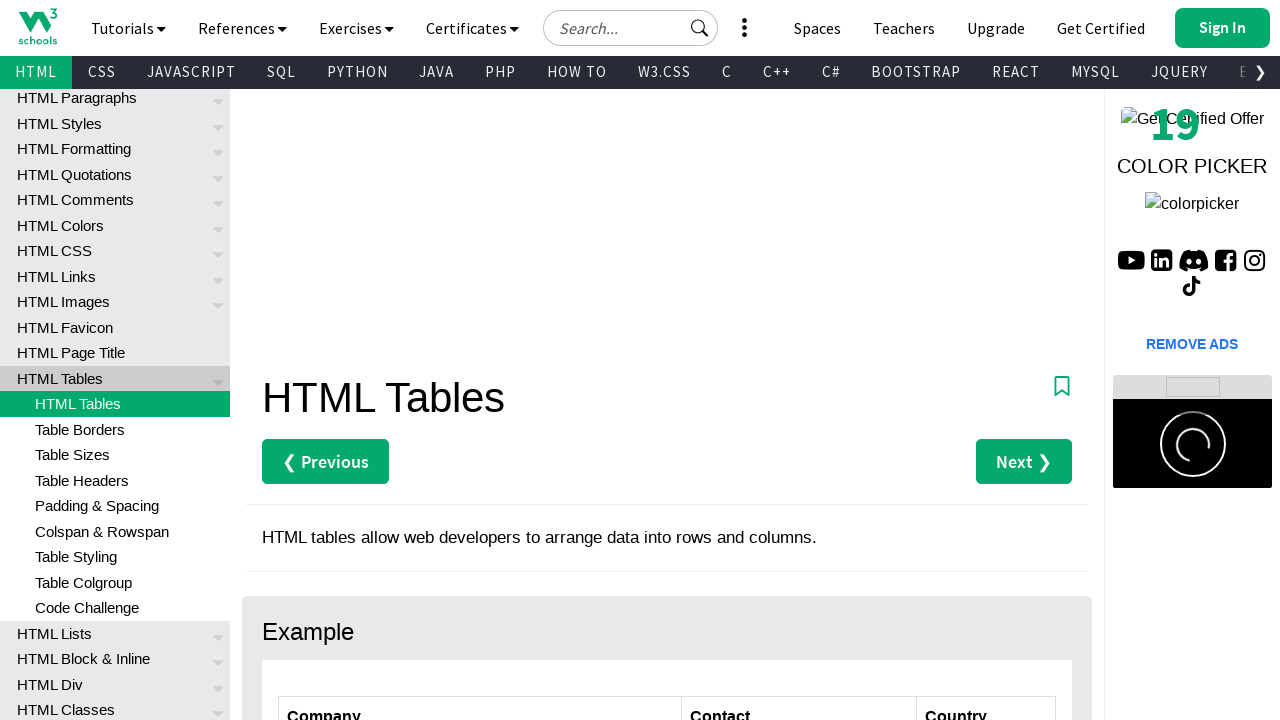

Waited for customers table to load
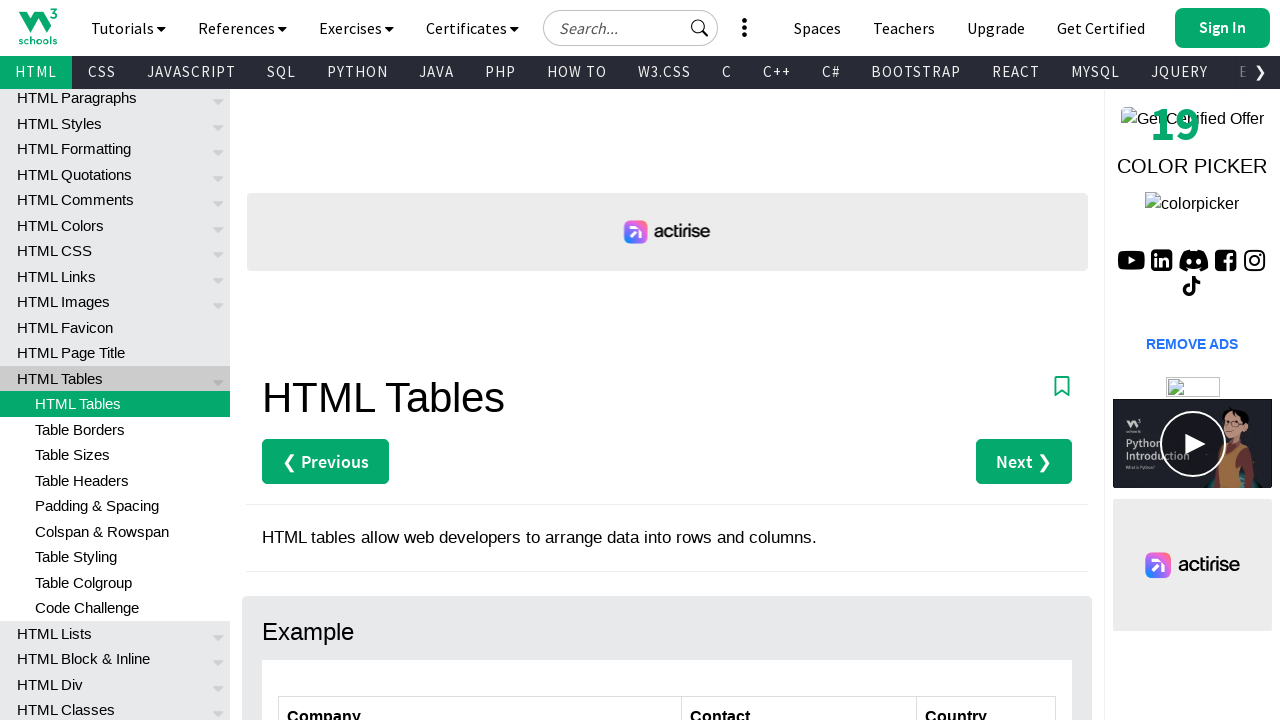

Retrieved all table rows from customers table
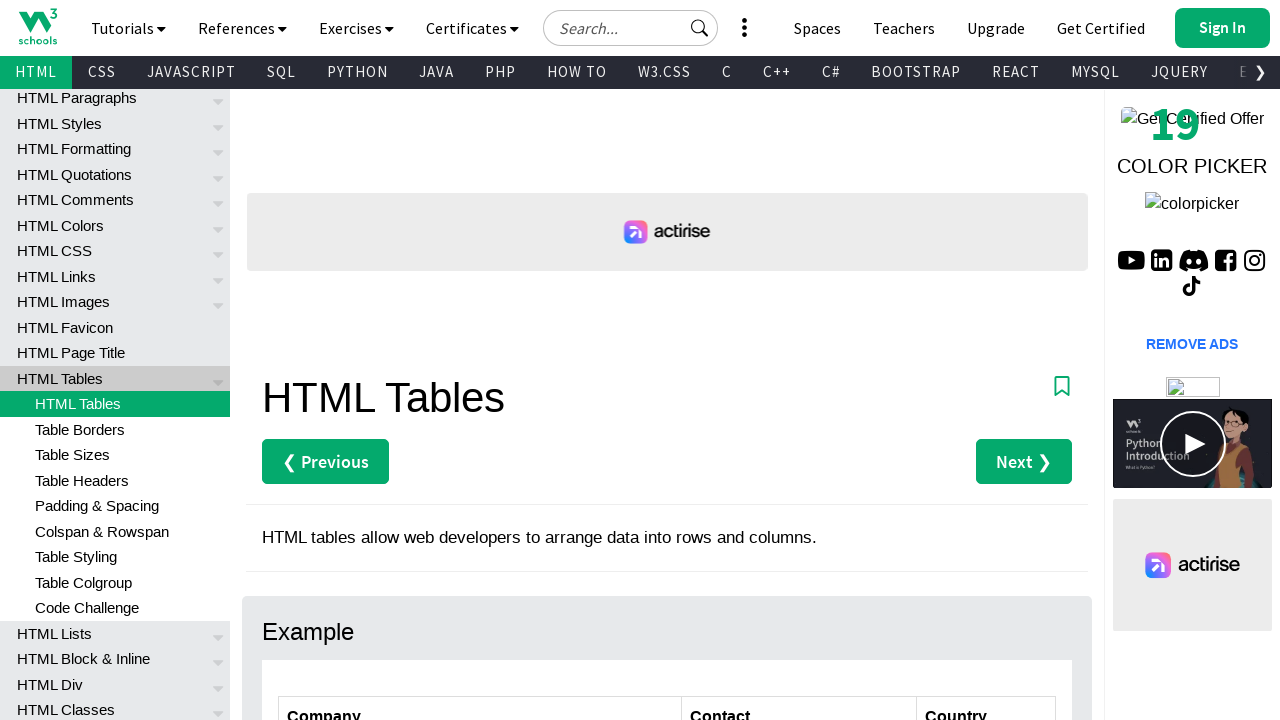

Counted 7 table rows
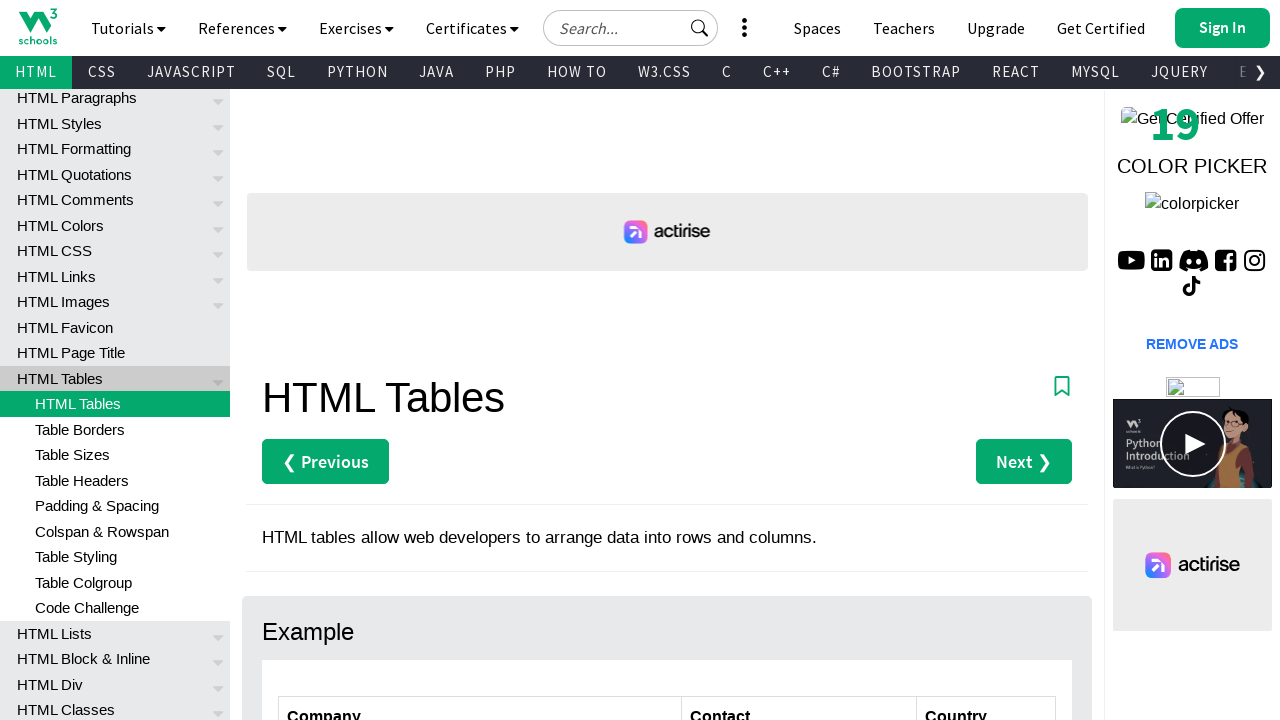

Retrieved columns from first data row
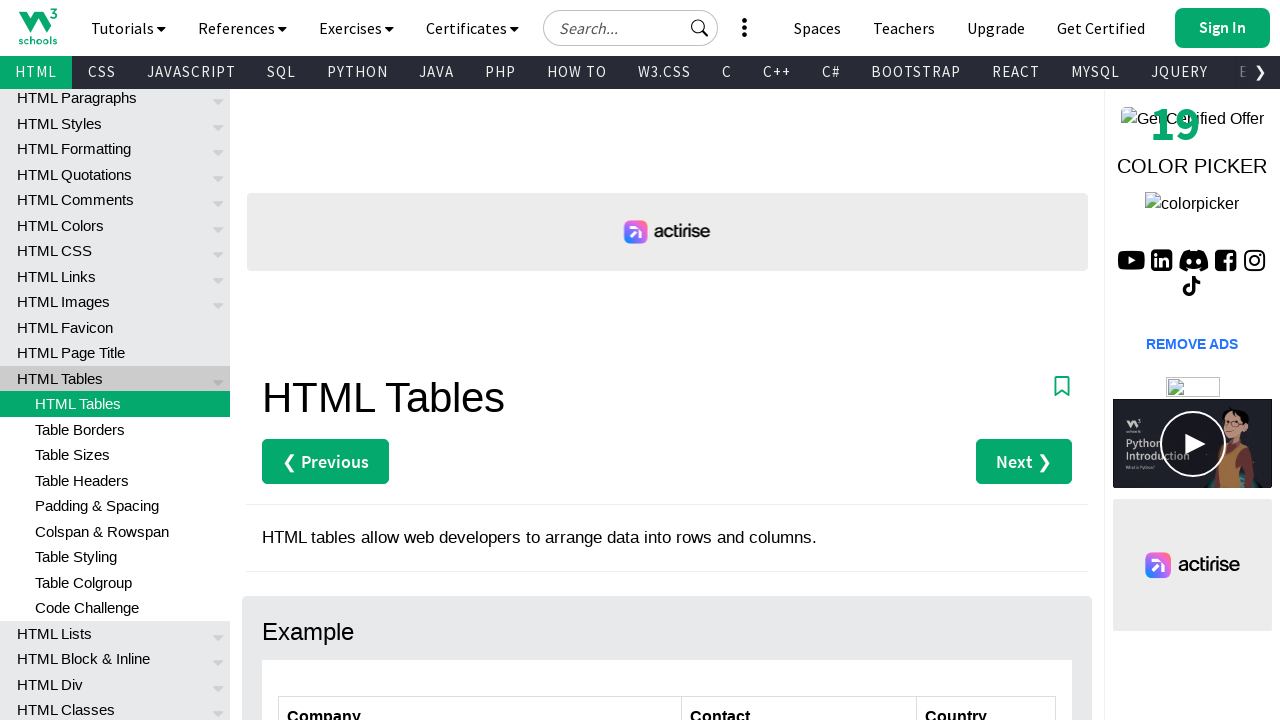

Counted 3 columns in table
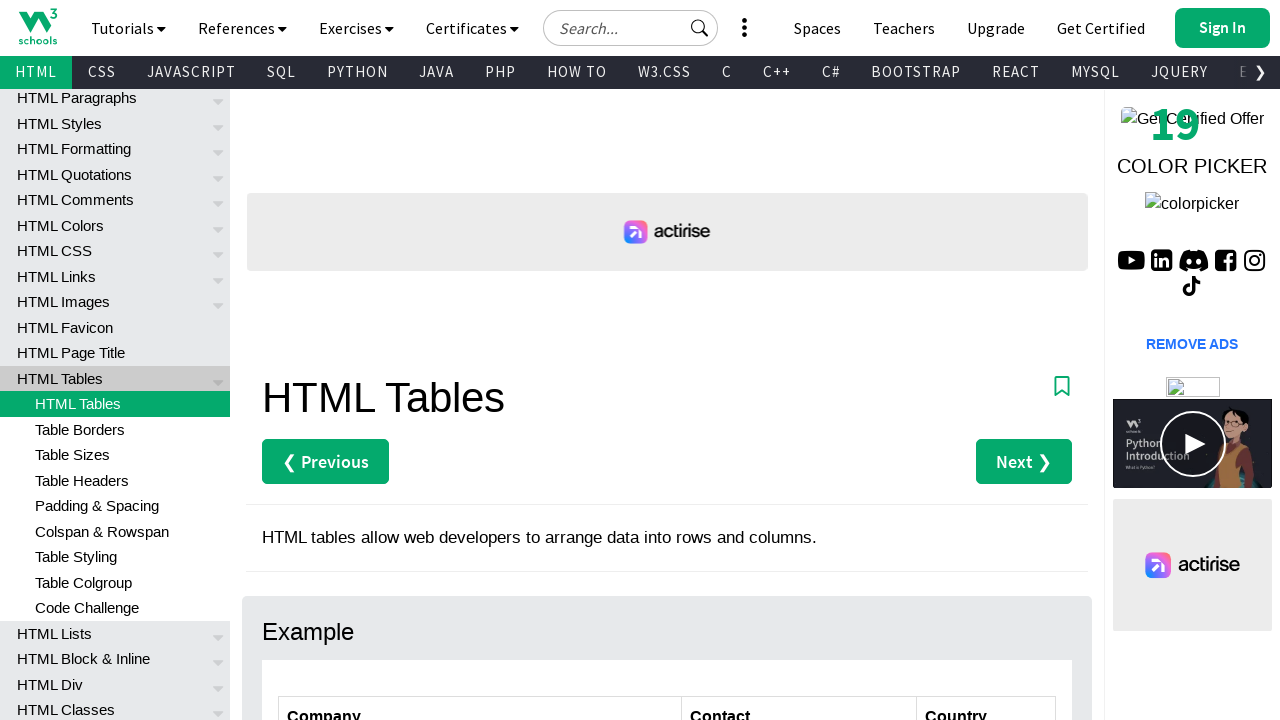

Verified table cell at row 2, column 1 is visible
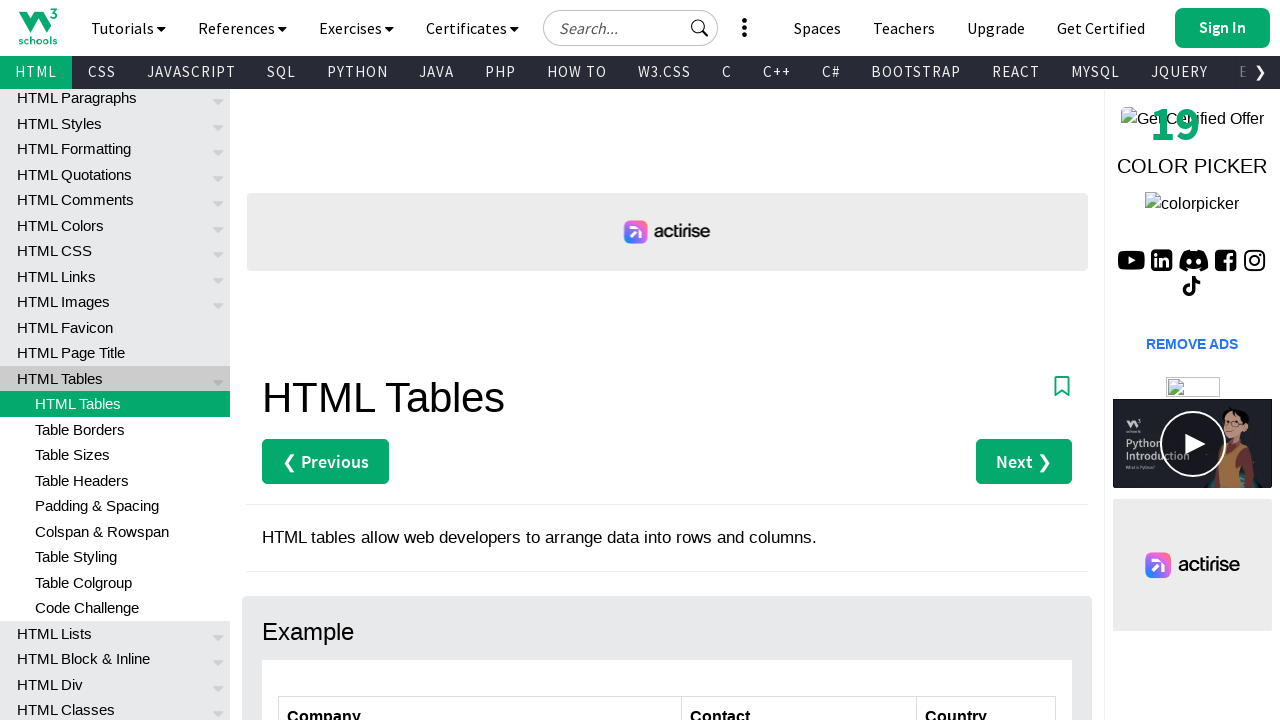

Verified table cell at row 2, column 2 is visible
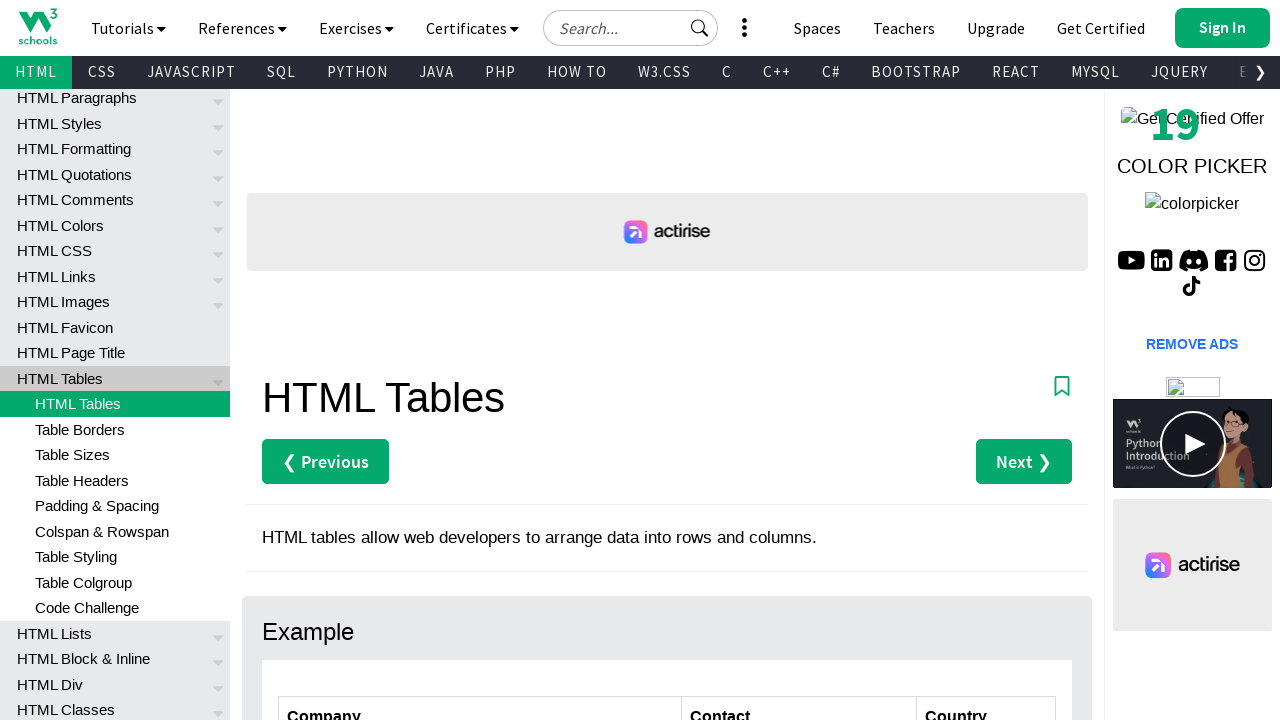

Verified table cell at row 2, column 3 is visible
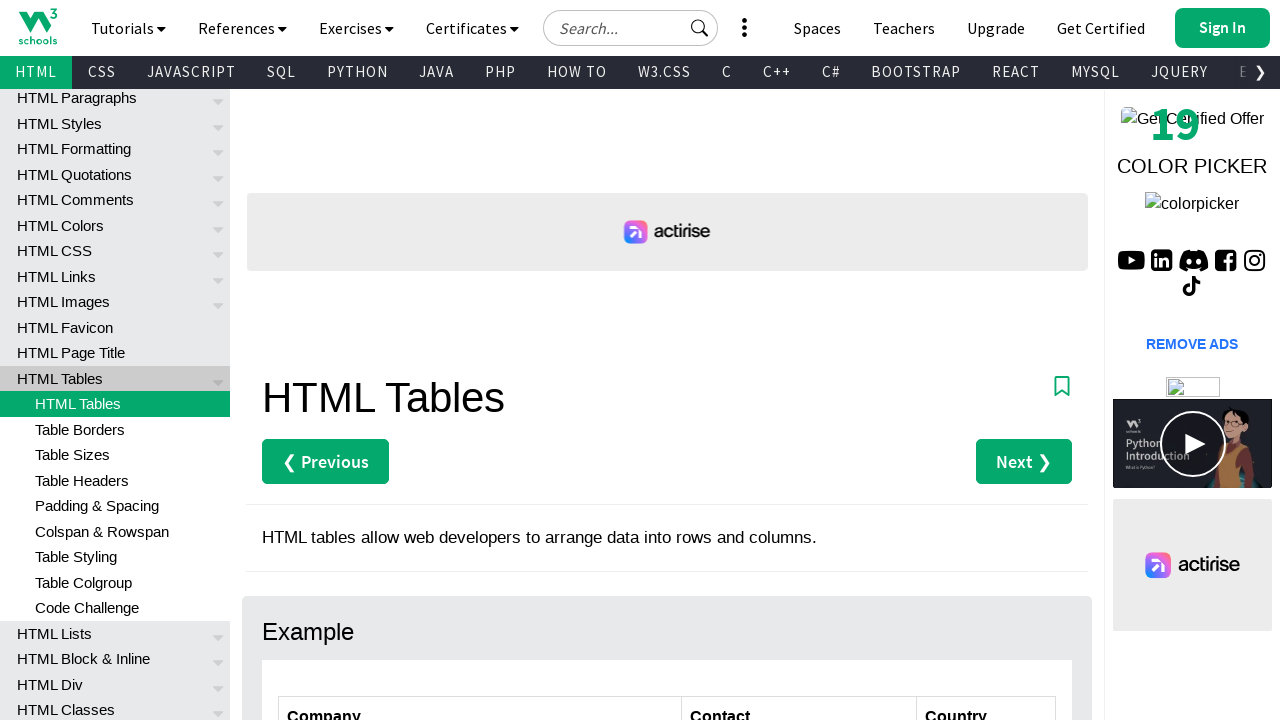

Verified table cell at row 3, column 1 is visible
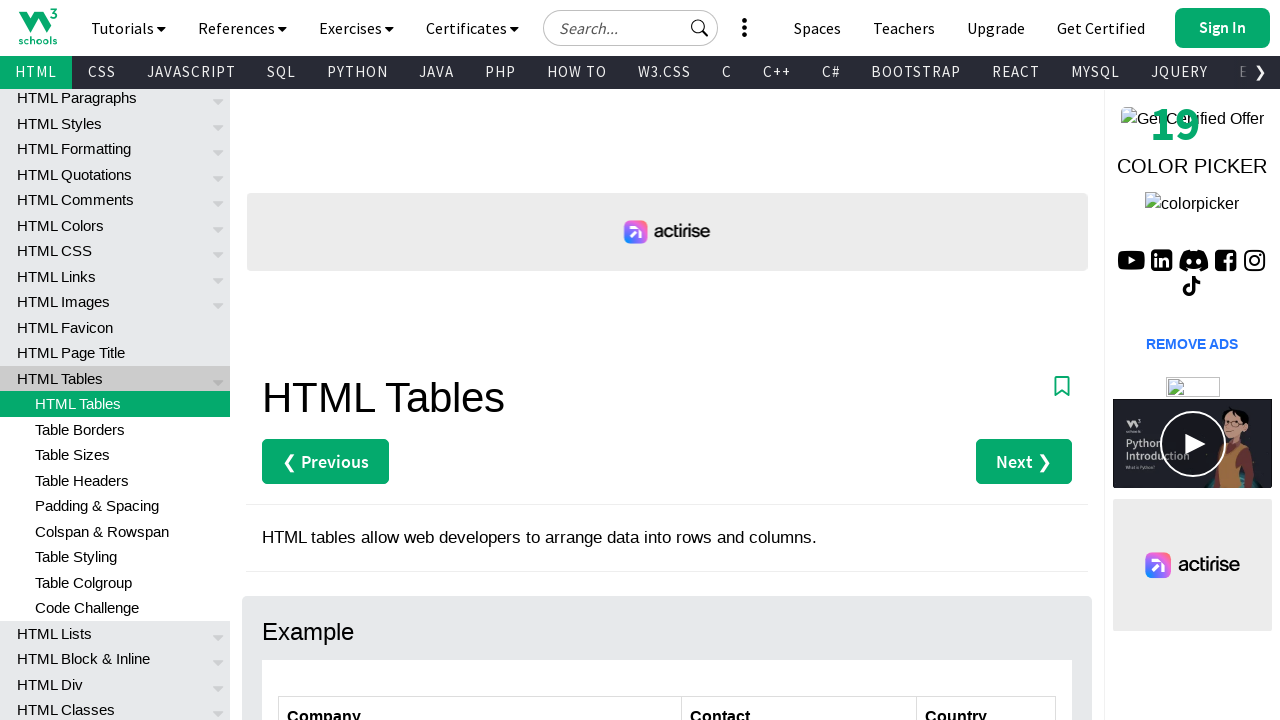

Verified table cell at row 3, column 2 is visible
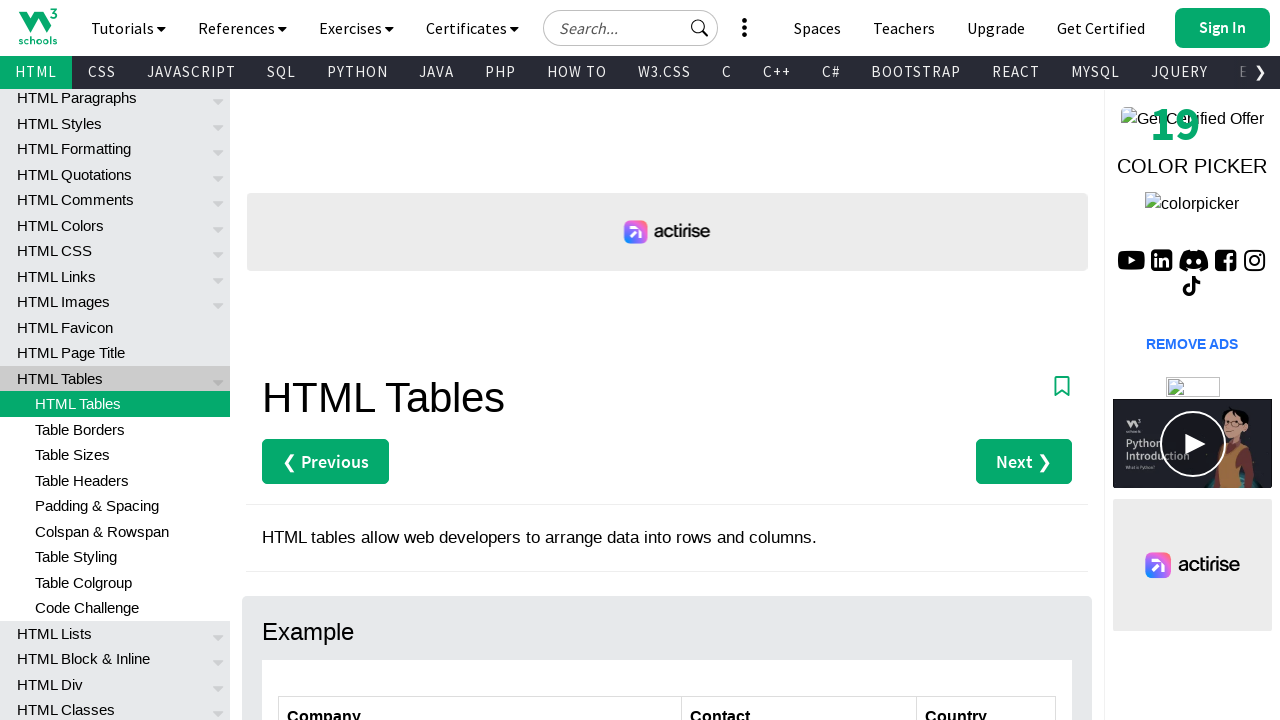

Verified table cell at row 3, column 3 is visible
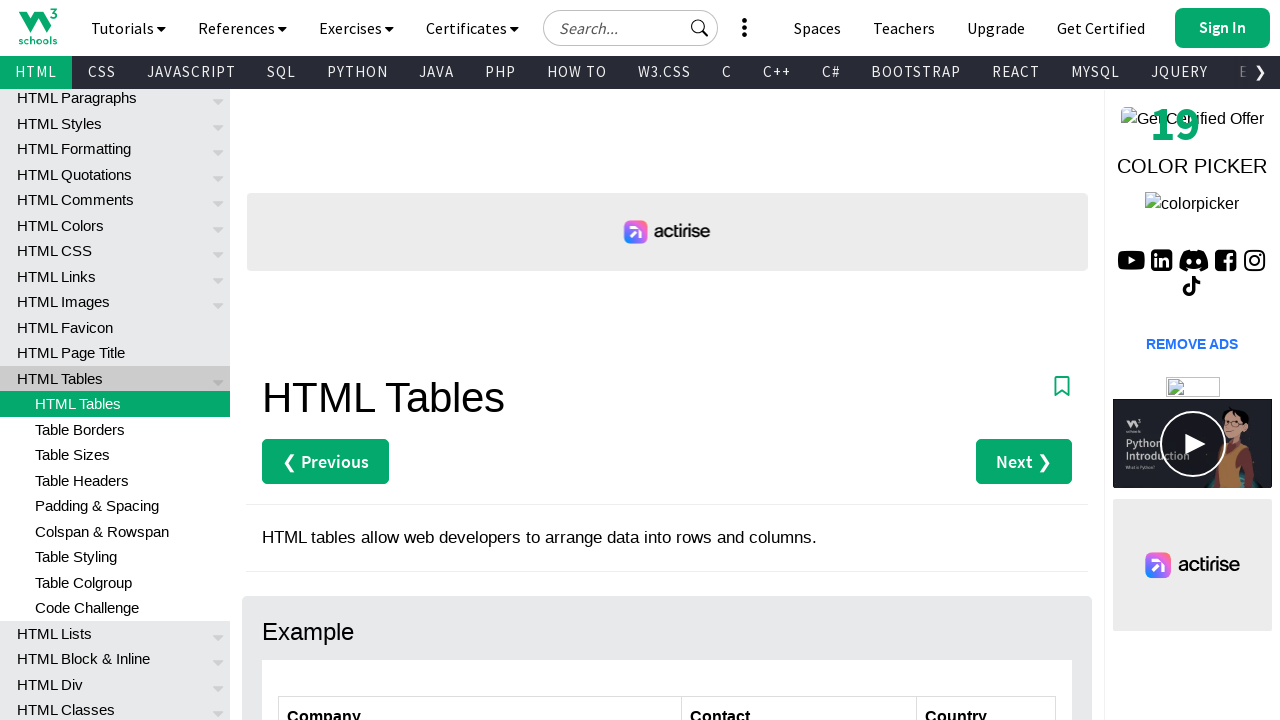

Verified table cell at row 4, column 1 is visible
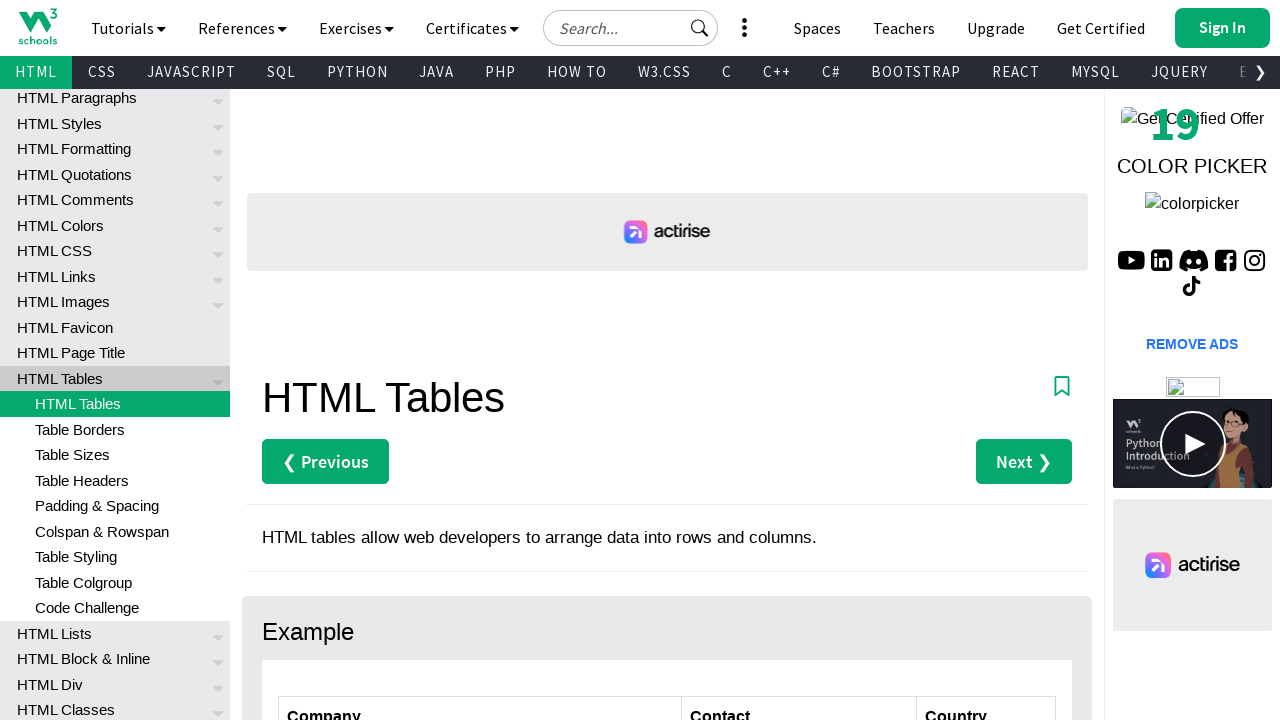

Verified table cell at row 4, column 2 is visible
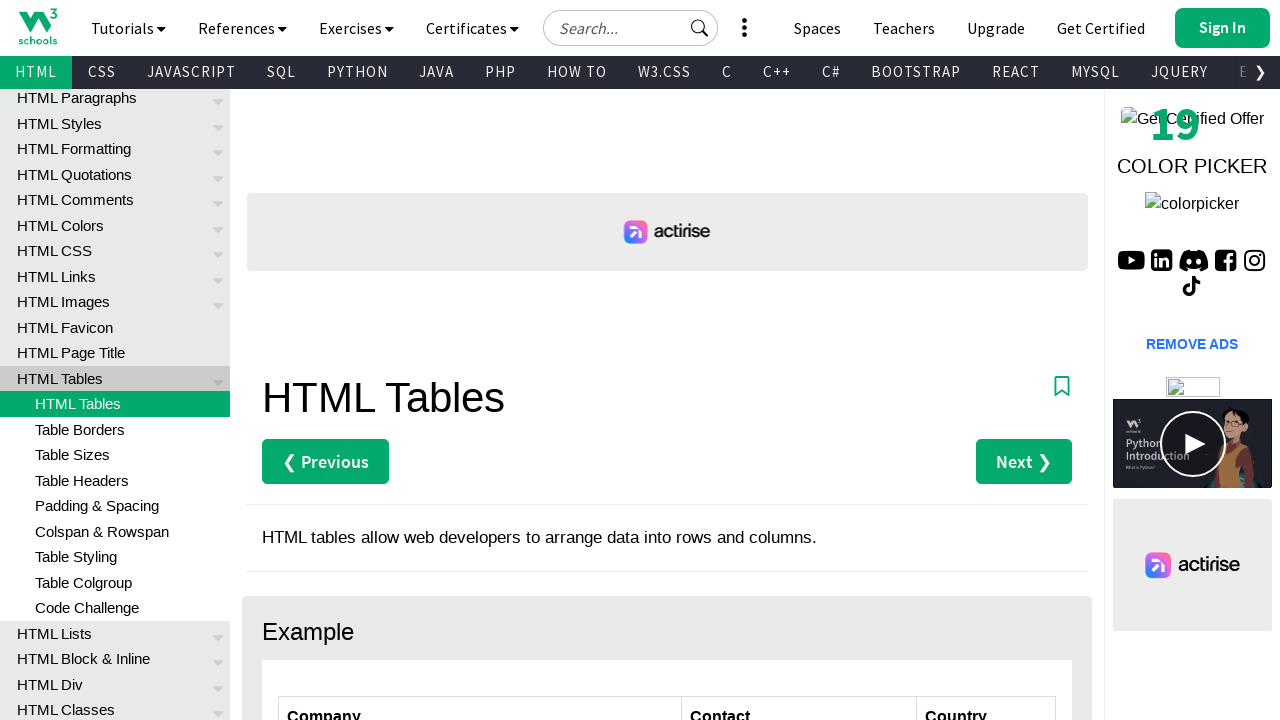

Verified table cell at row 4, column 3 is visible
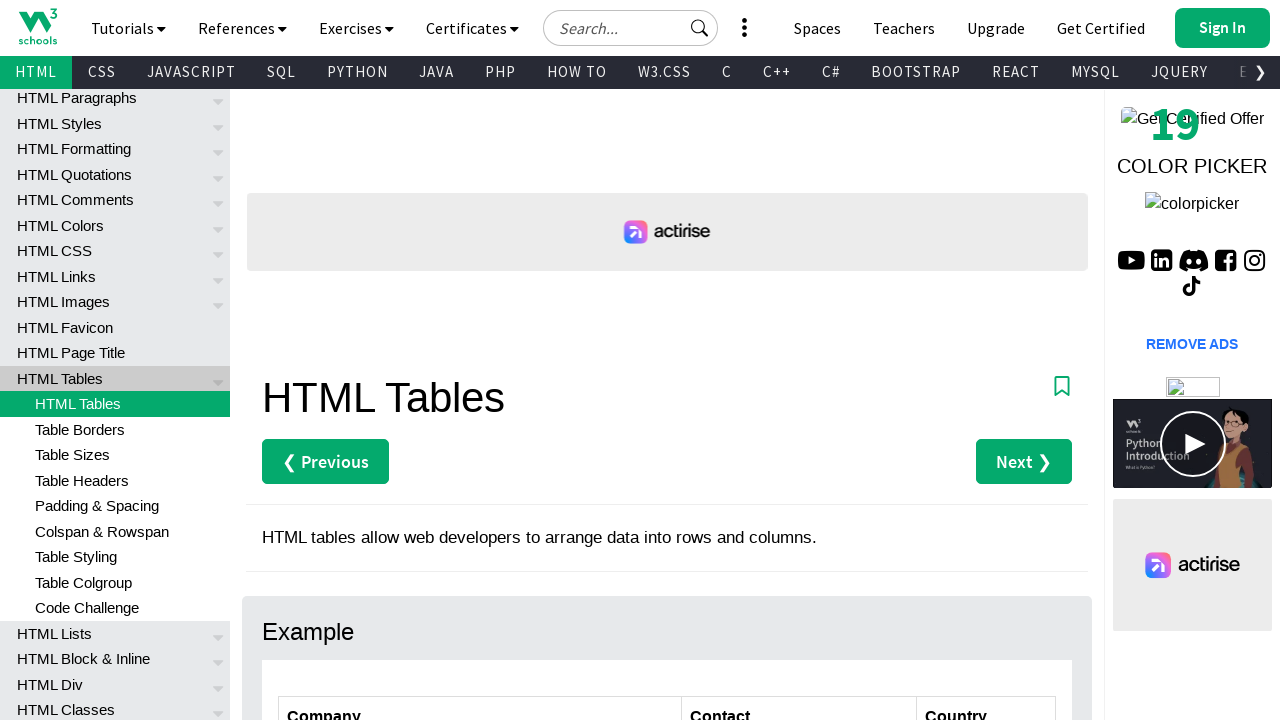

Verified table cell at row 5, column 1 is visible
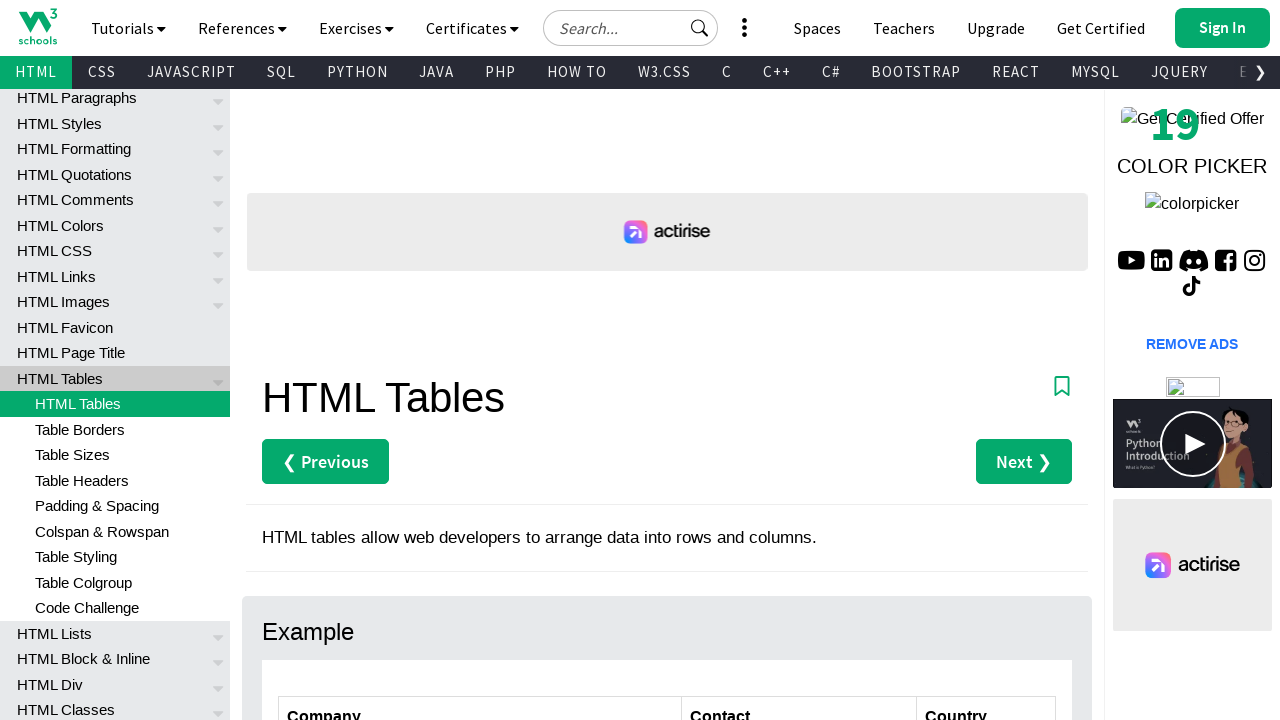

Verified table cell at row 5, column 2 is visible
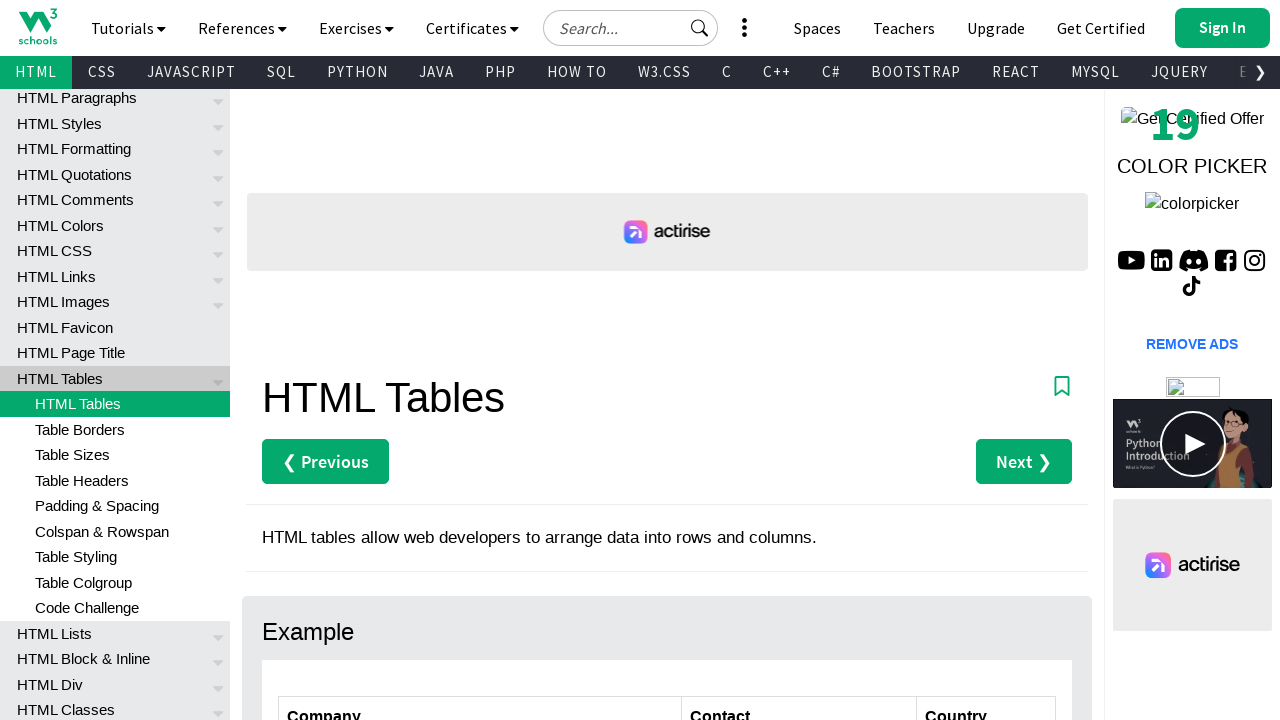

Verified table cell at row 5, column 3 is visible
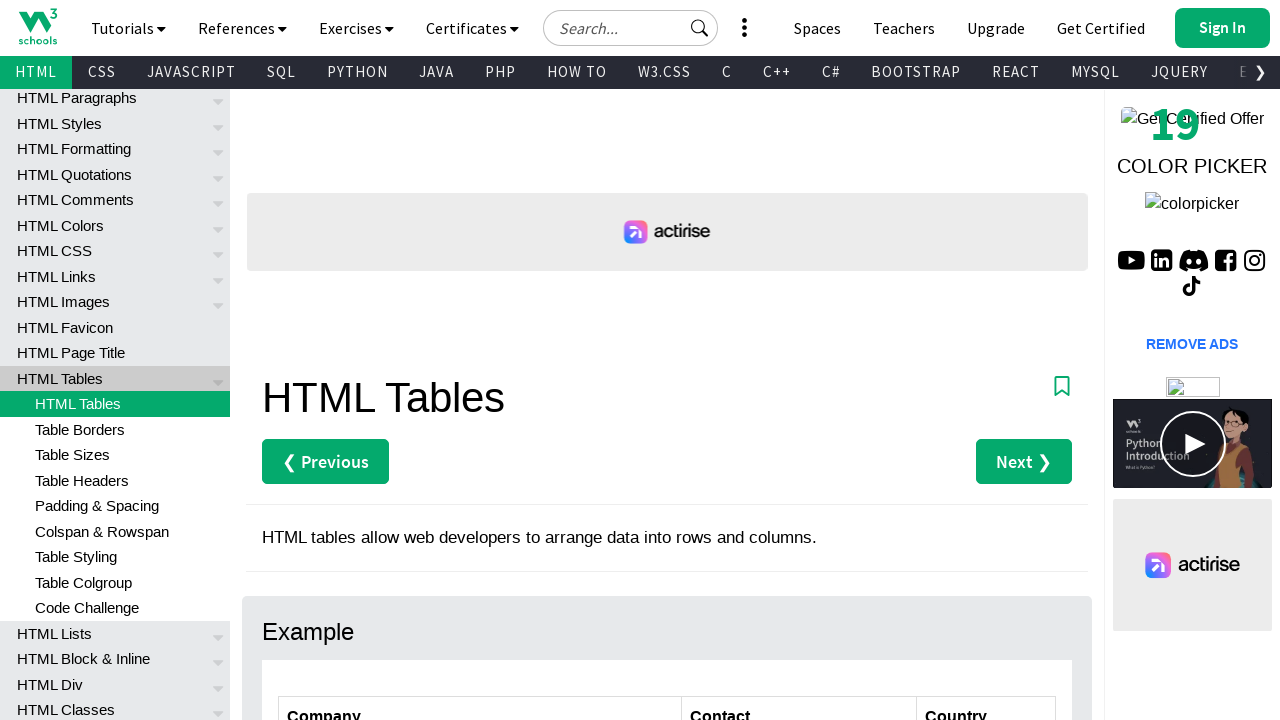

Verified table cell at row 6, column 1 is visible
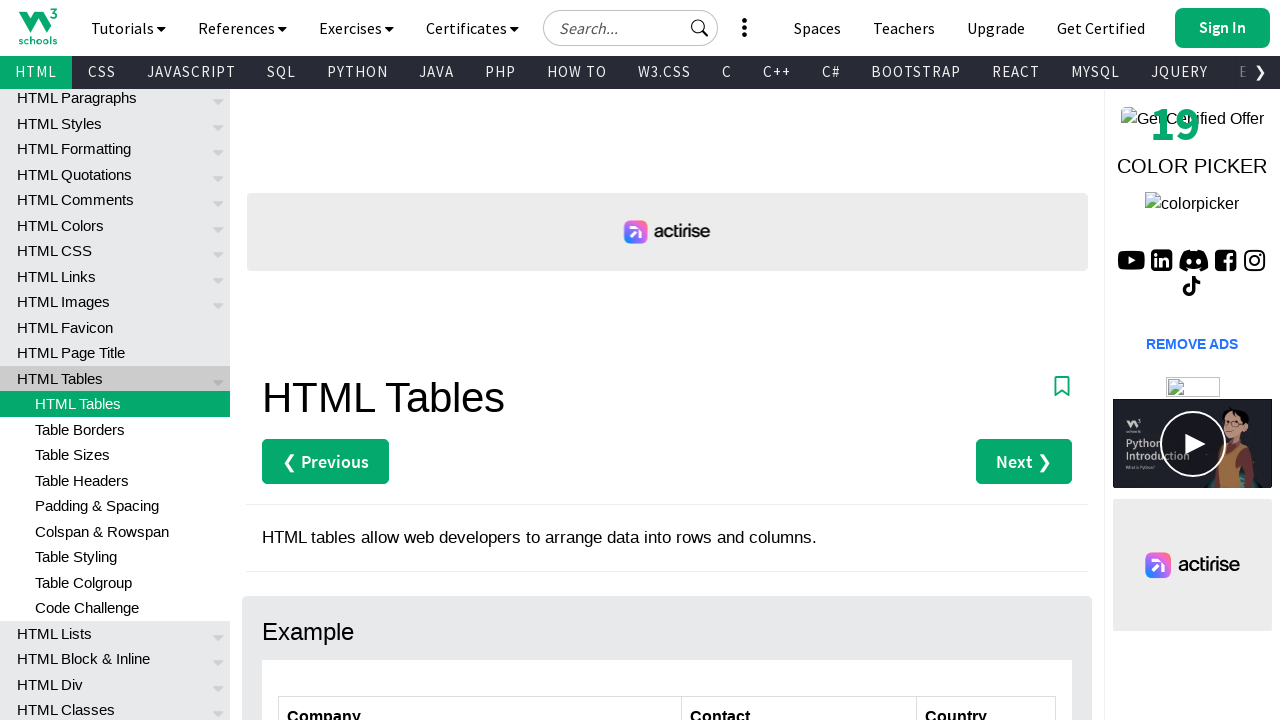

Verified table cell at row 6, column 2 is visible
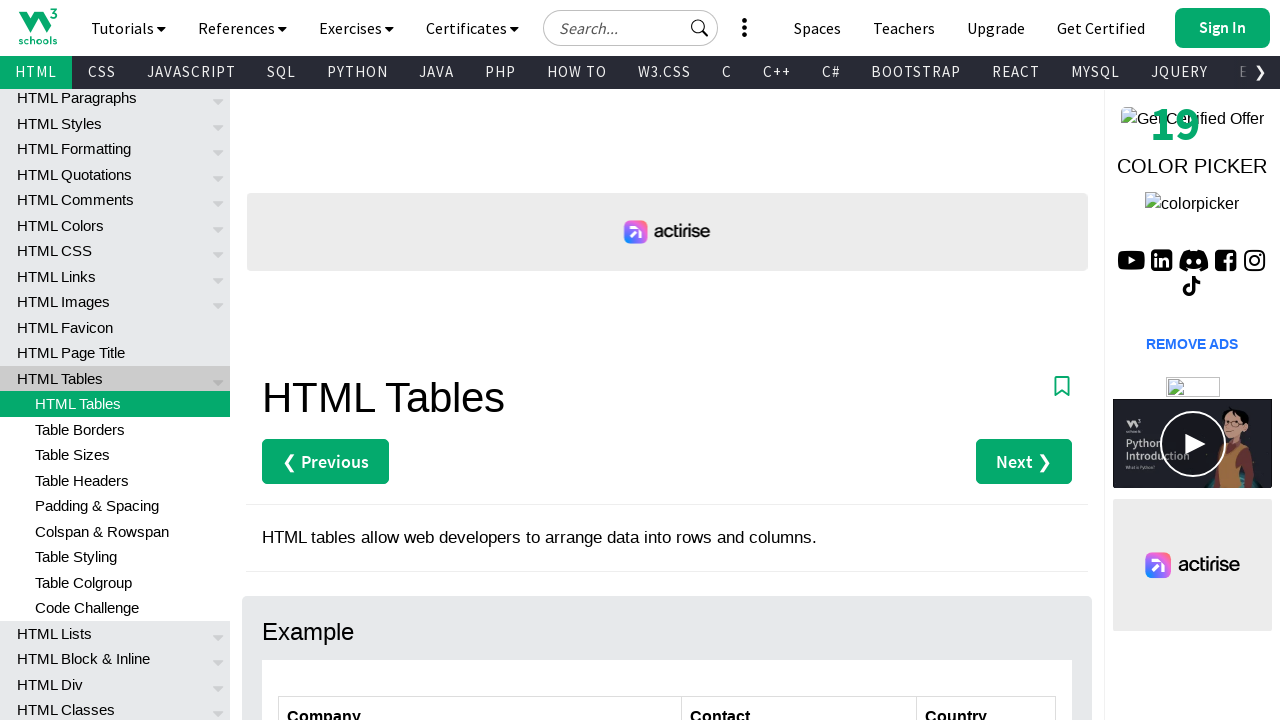

Verified table cell at row 6, column 3 is visible
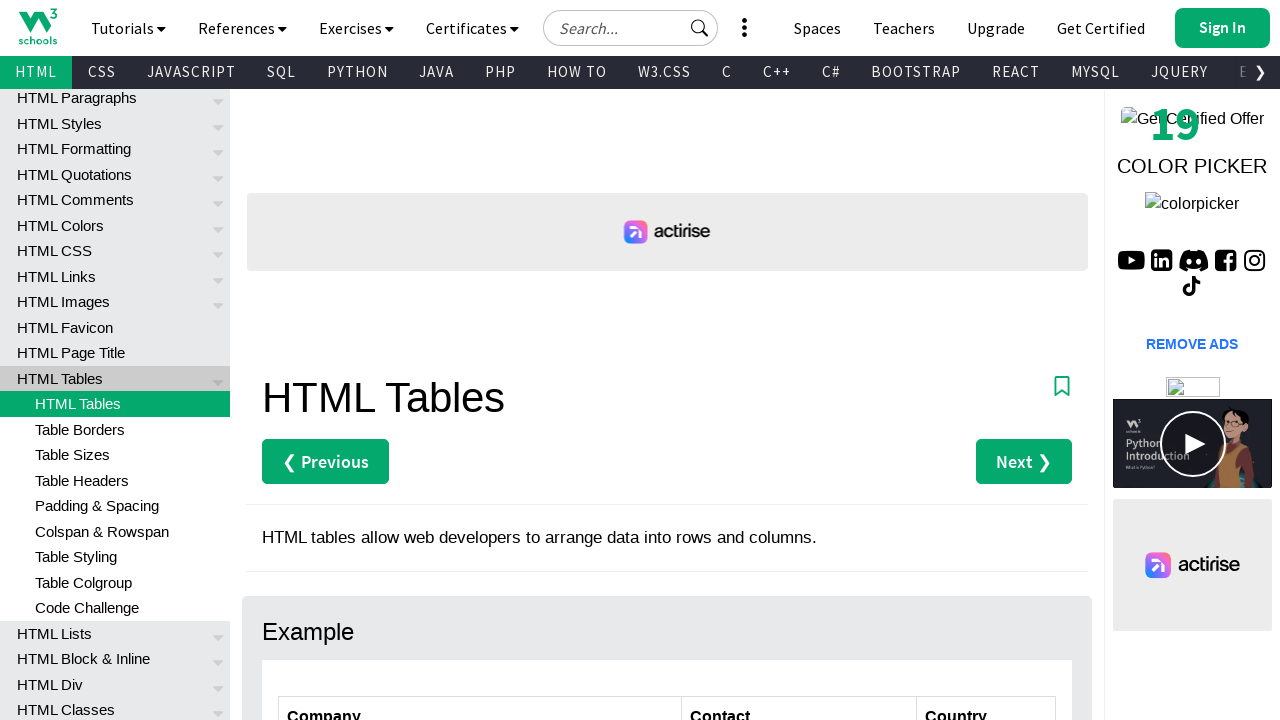

Verified table cell at row 7, column 1 is visible
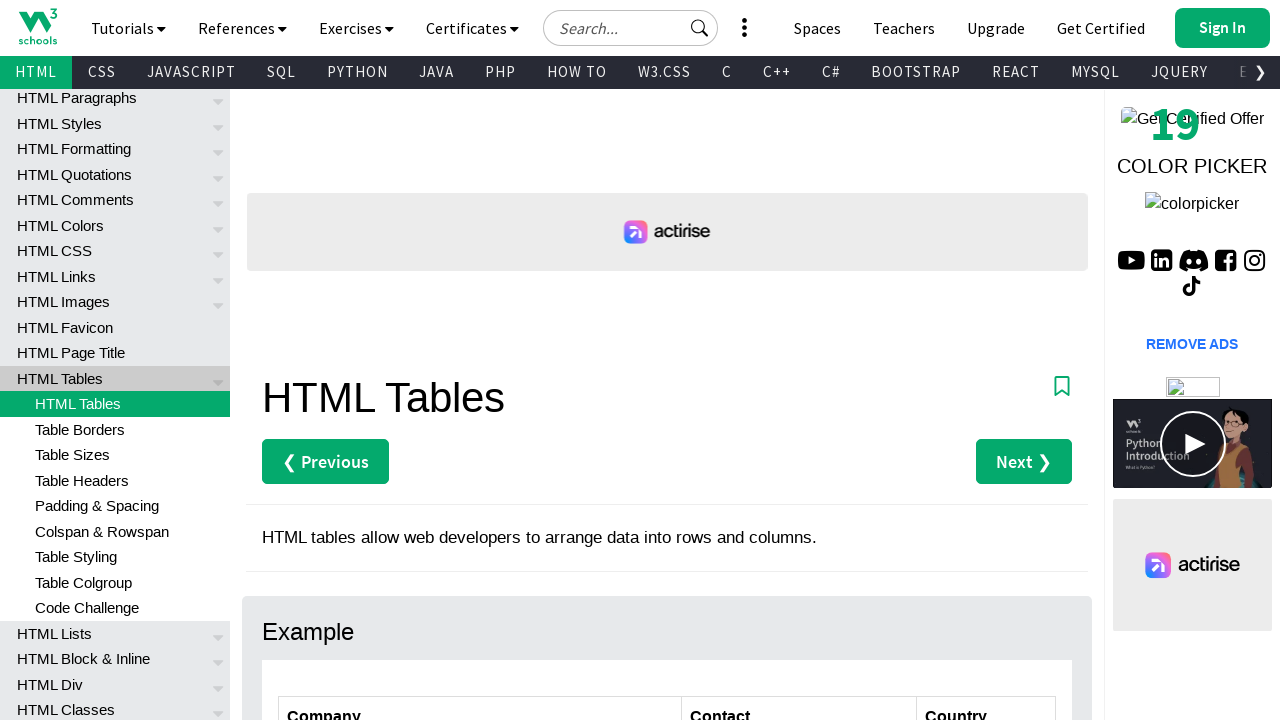

Verified table cell at row 7, column 2 is visible
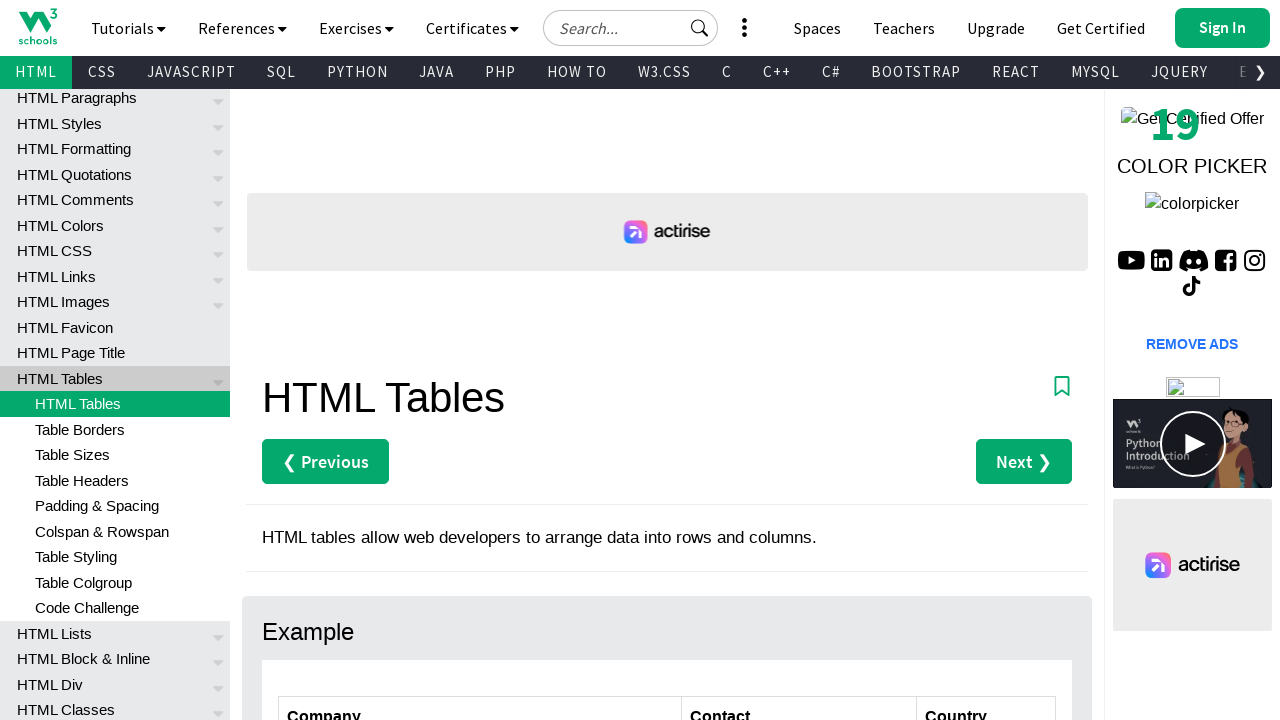

Verified table cell at row 7, column 3 is visible
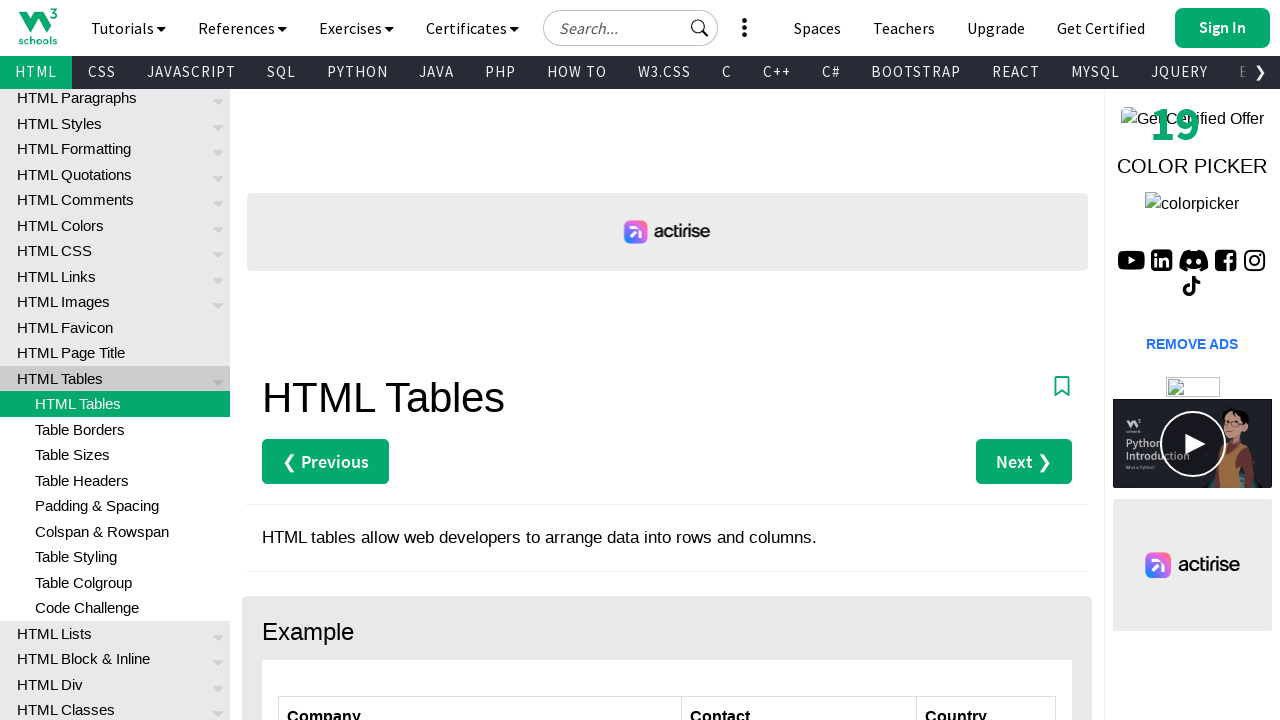

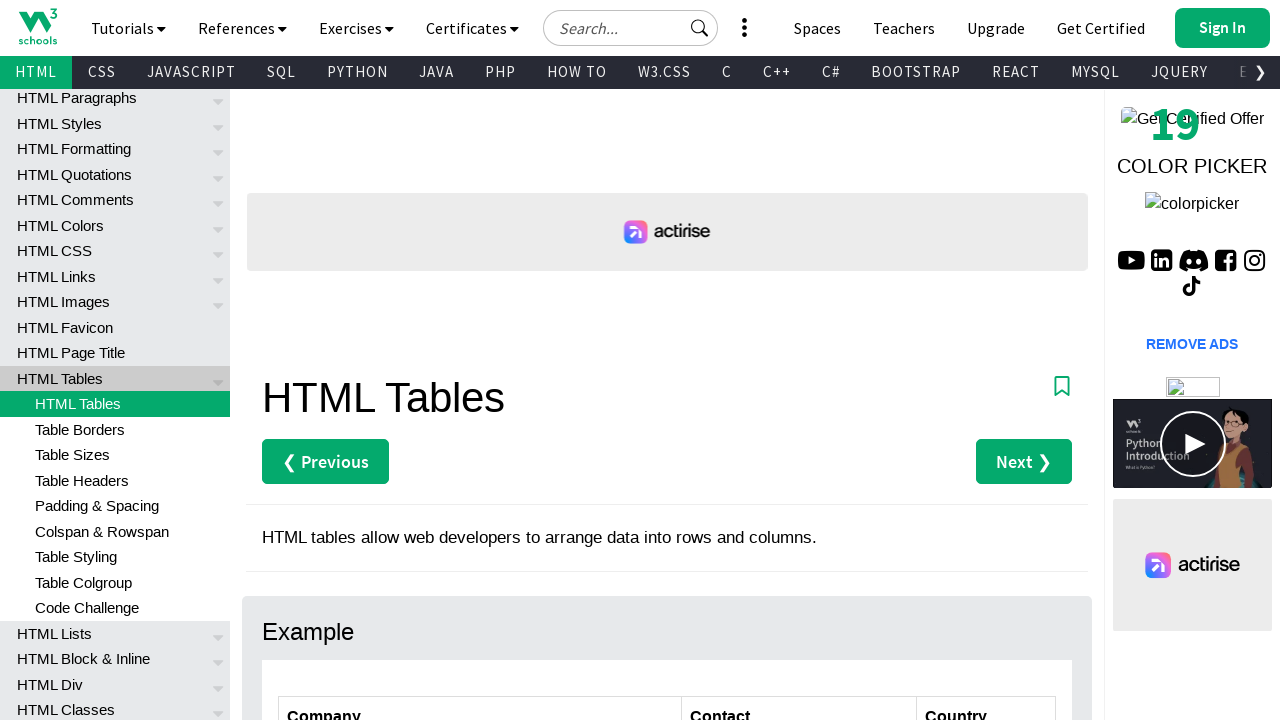